Navigates to the LeekDuck Pokemon GO events page, finds a current event link, visits the event detail page, and verifies that event date/time information is displayed.

Starting URL: https://leekduck.com/events

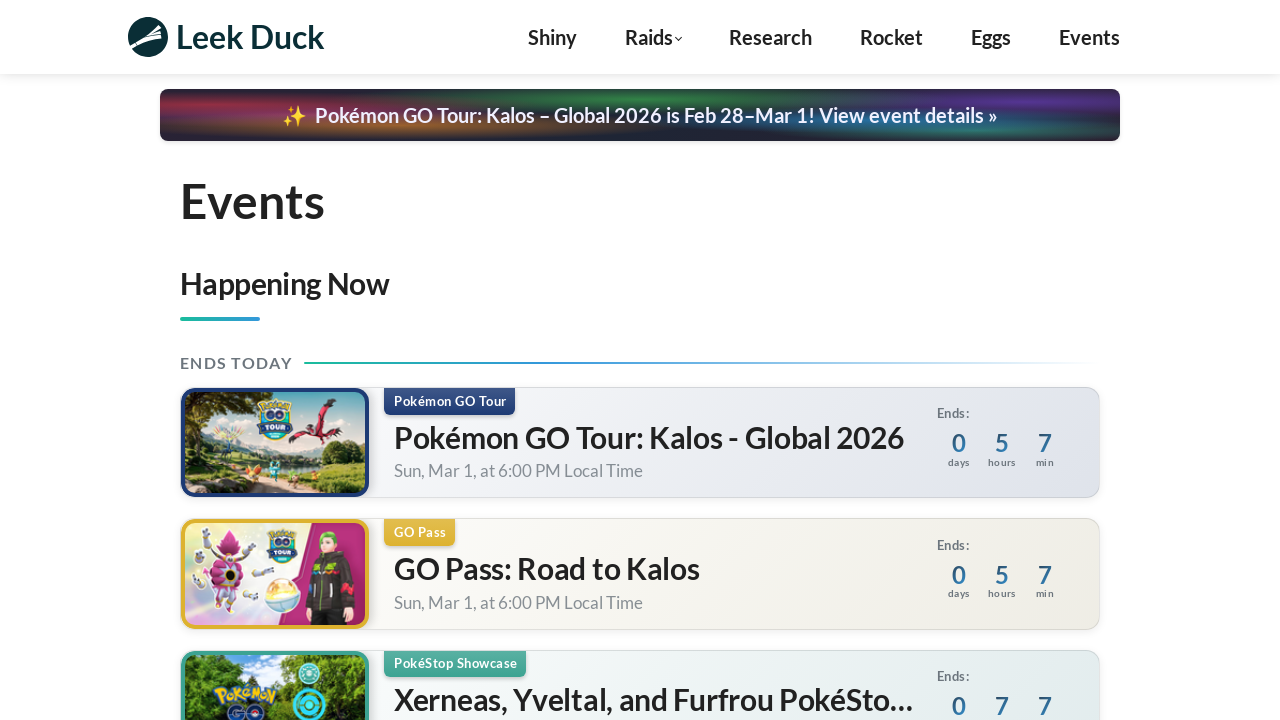

Waited for current events section to load
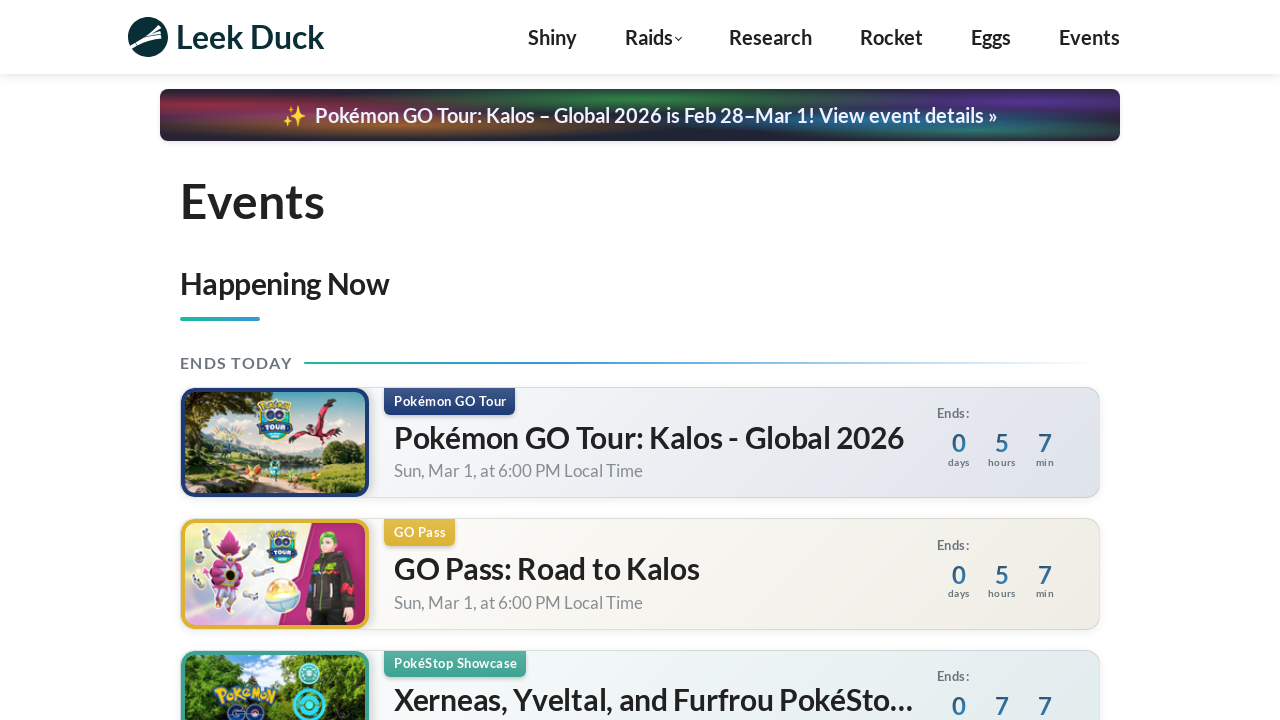

Located all event links in current events section
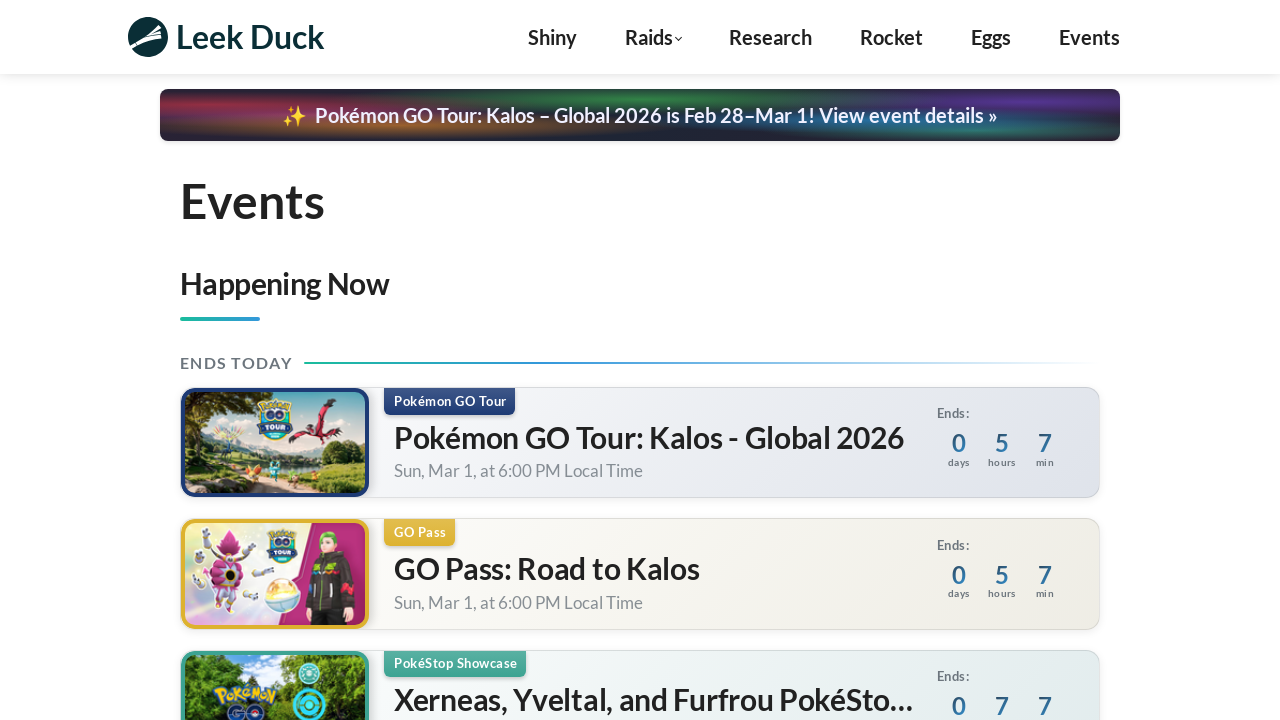

Found 47 event links
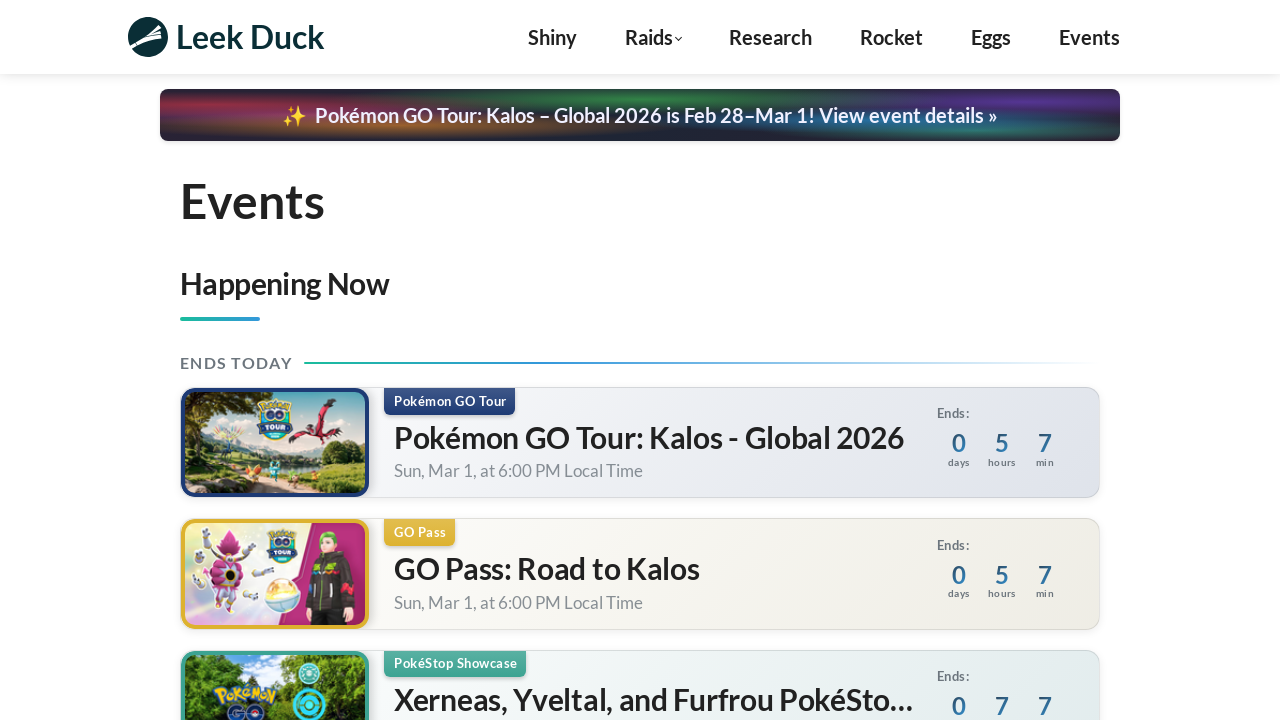

Clicked on event link at index 0 with href '/events/pokemon-go-tour-kalos-global-2026/' at (640, 443) on div.current-events span.event-header-item-wrapper a >> nth=0
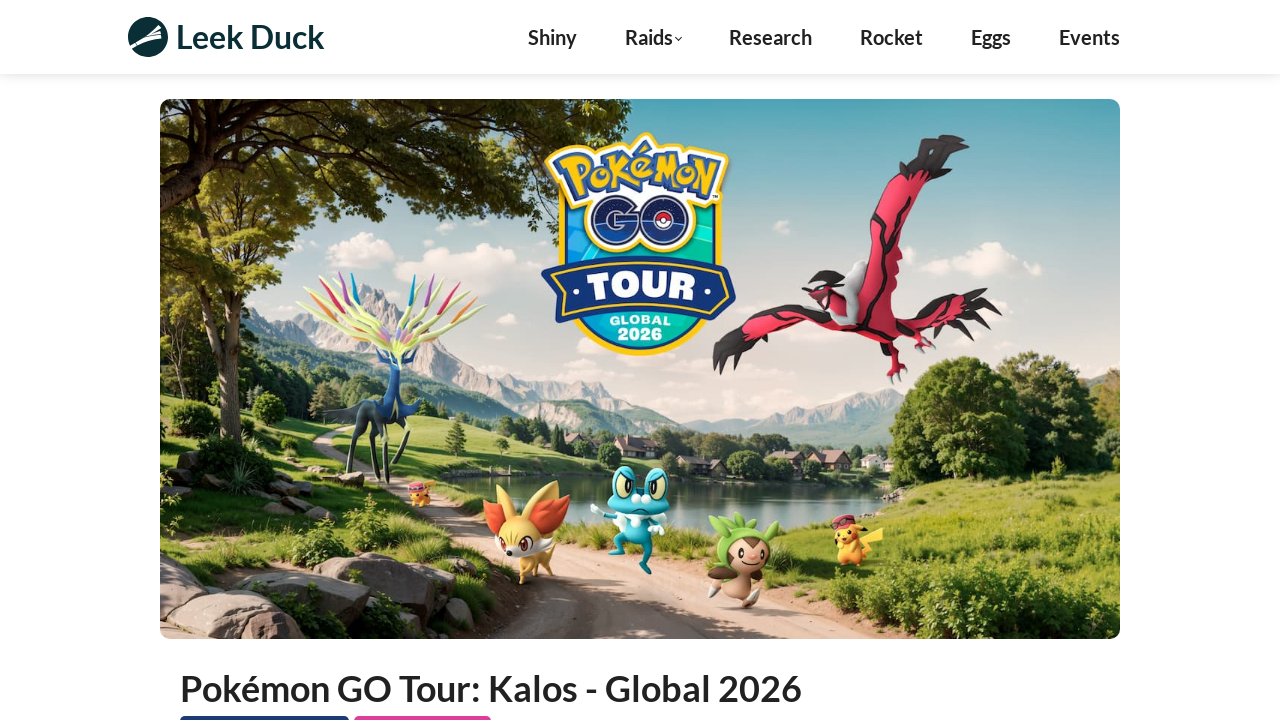

Event detail page loaded - event title visible
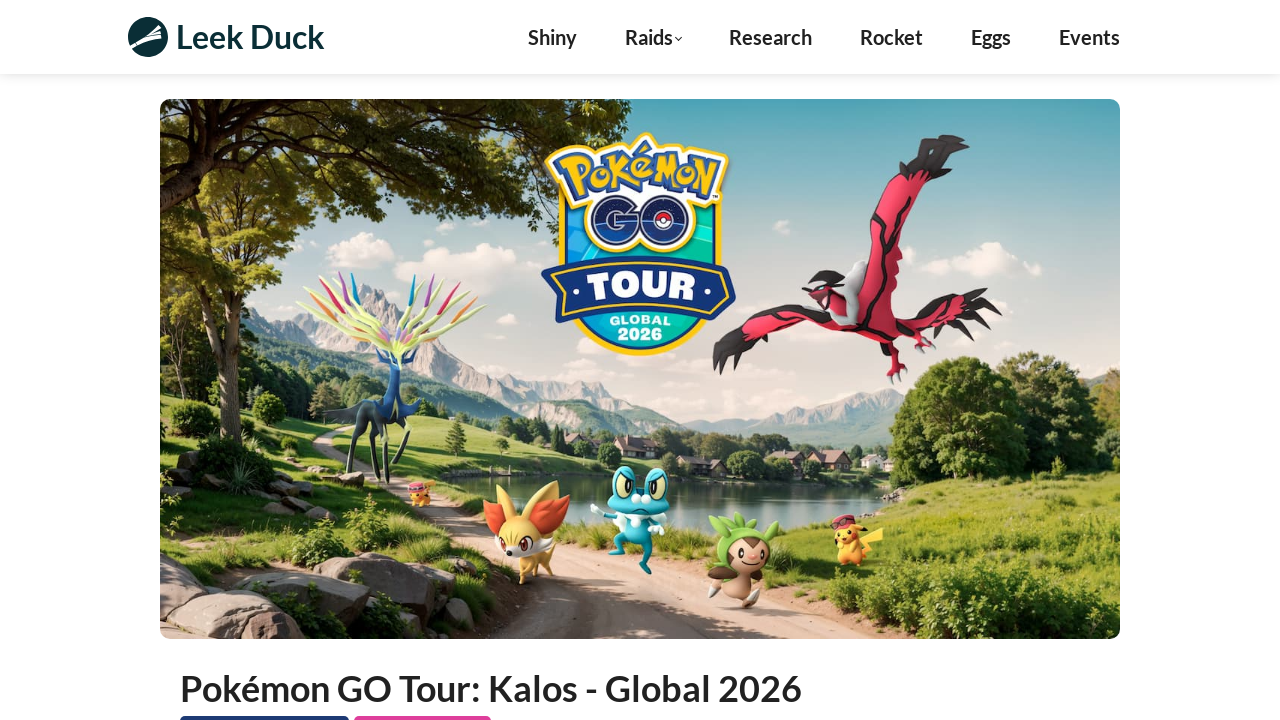

Event start date element found
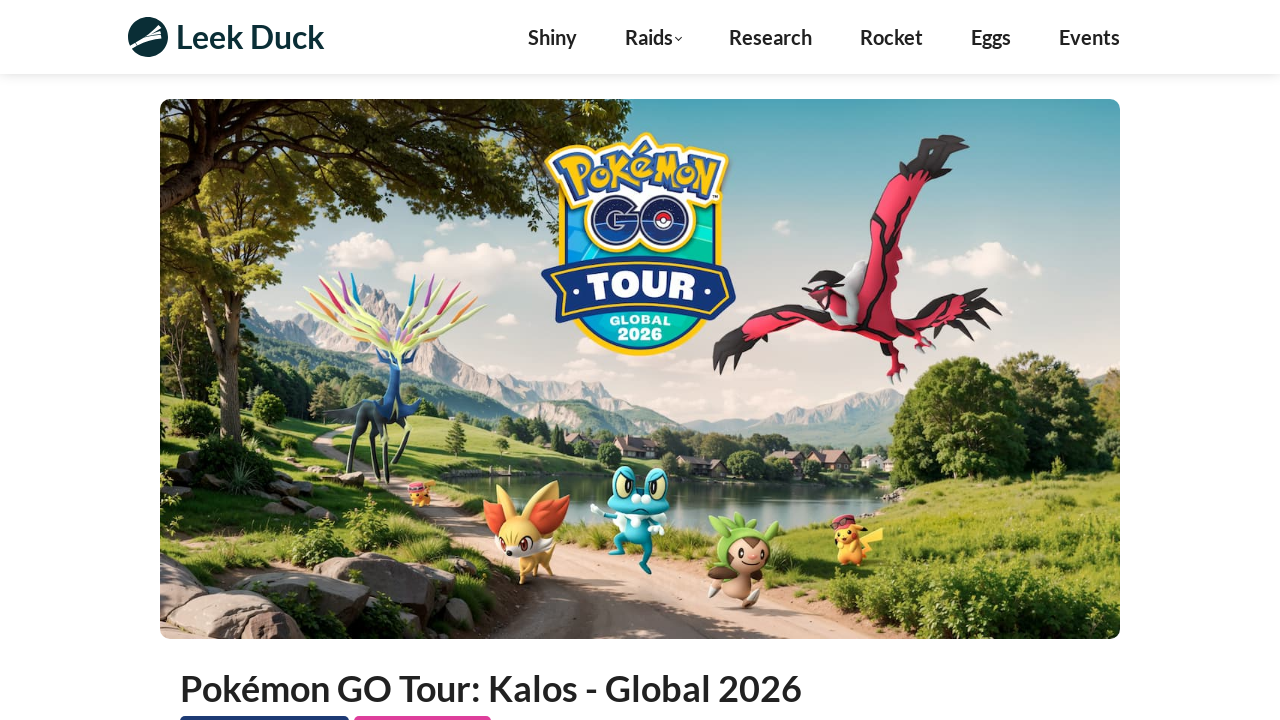

Event start time element found
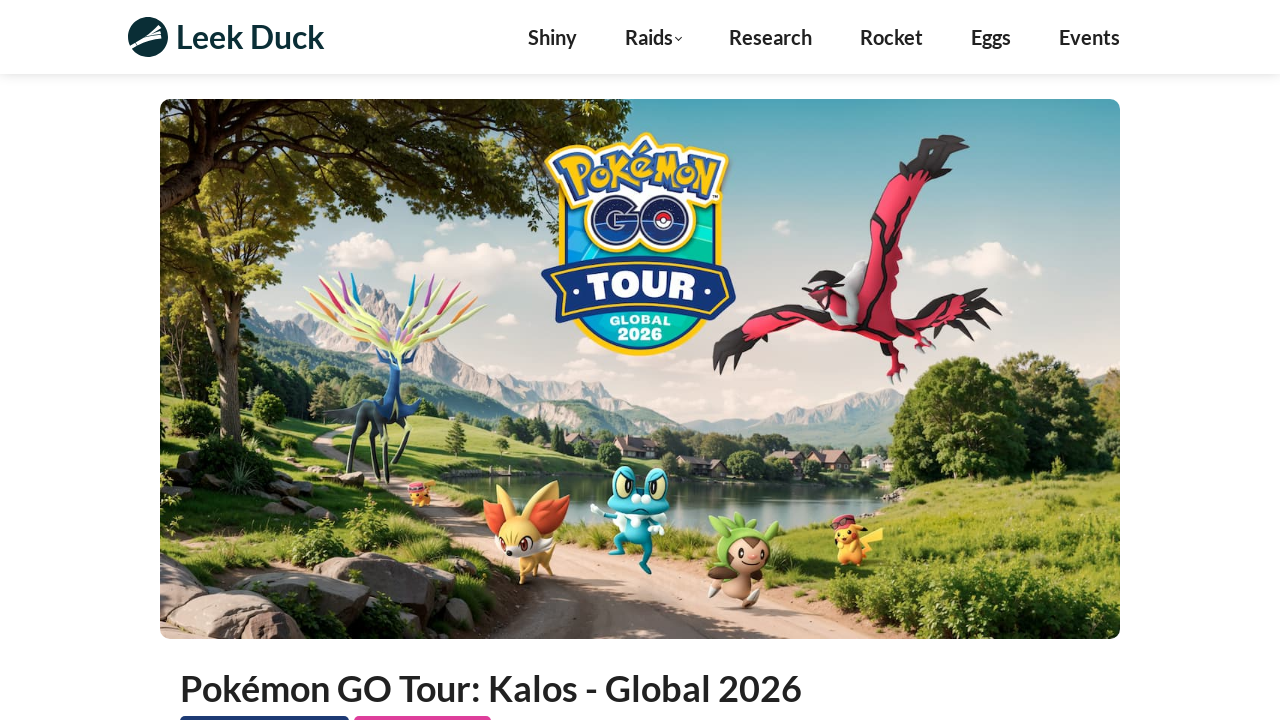

Event end date element found
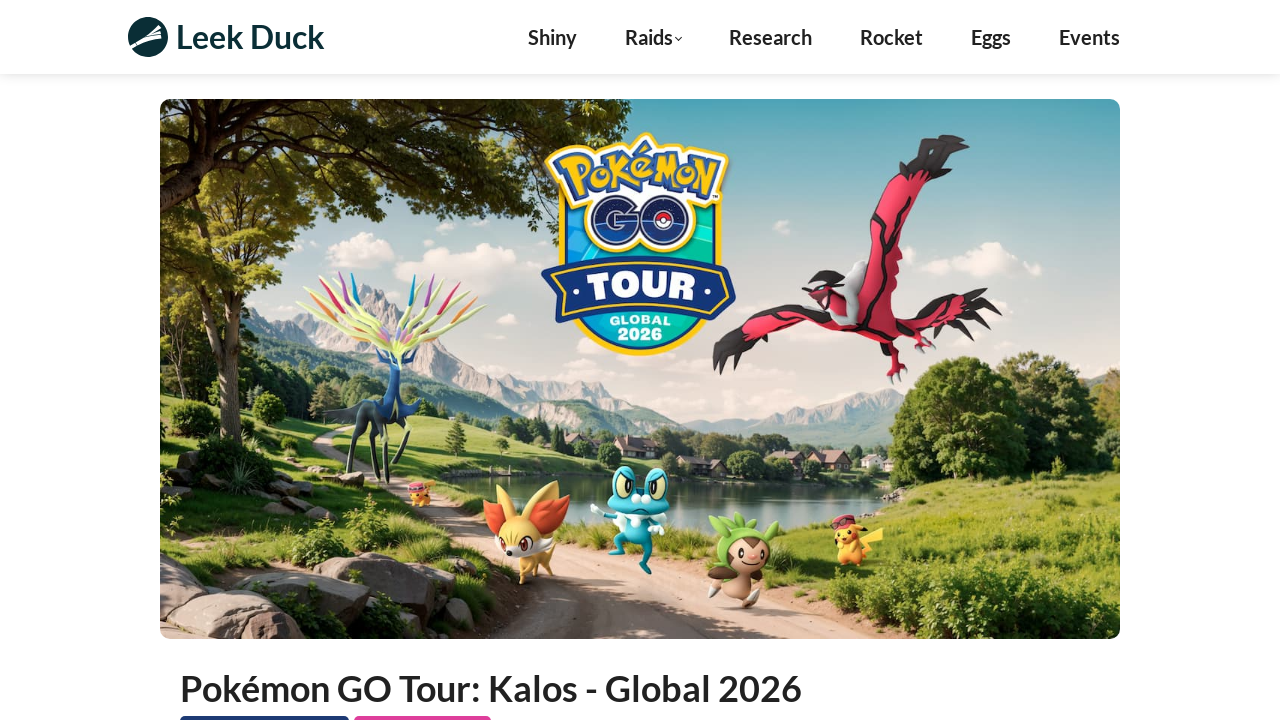

Event end time element found
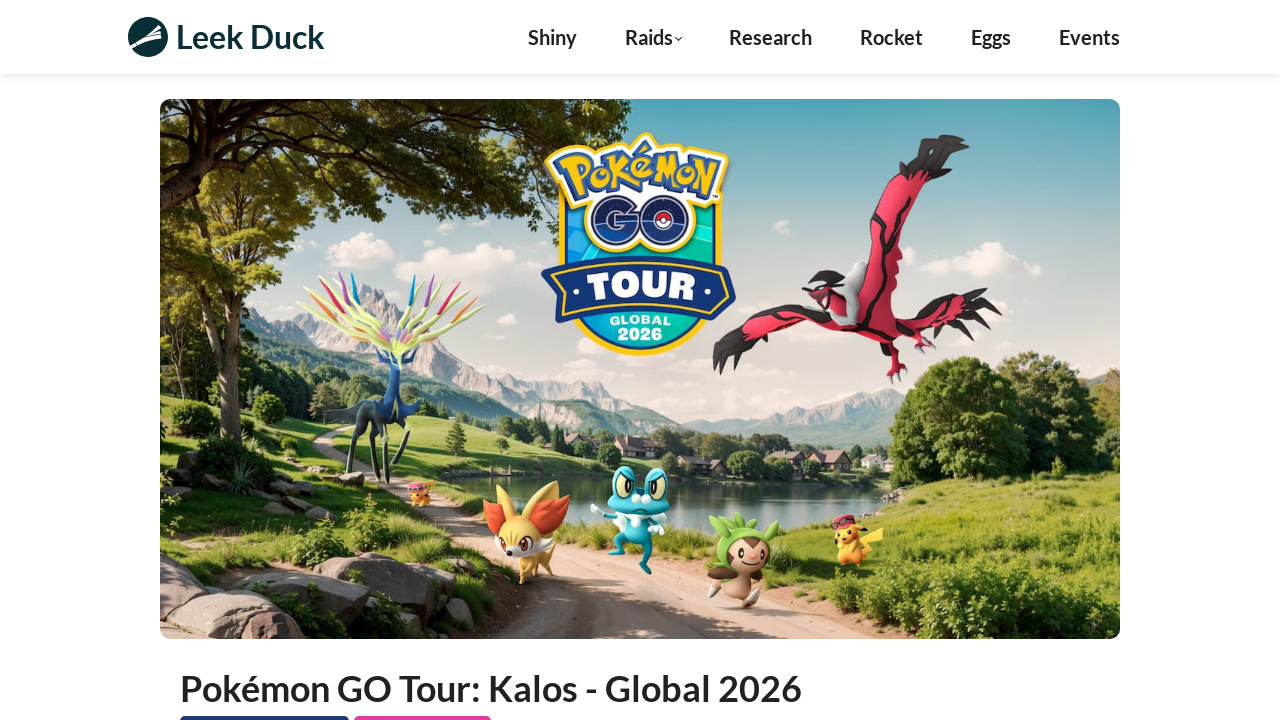

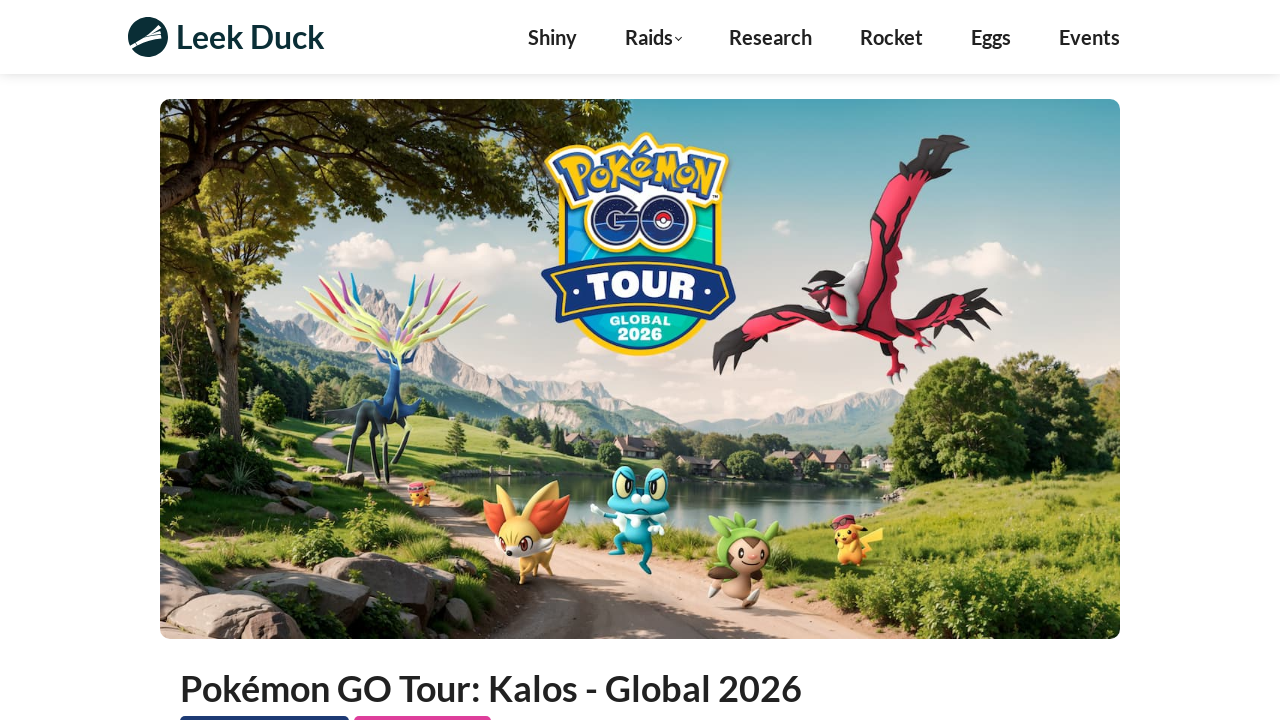